Tests form submission with valid employee number and directive inputs, verifying success message appears

Starting URL: https://elenarivero.github.io/Ejercicio2/index.html

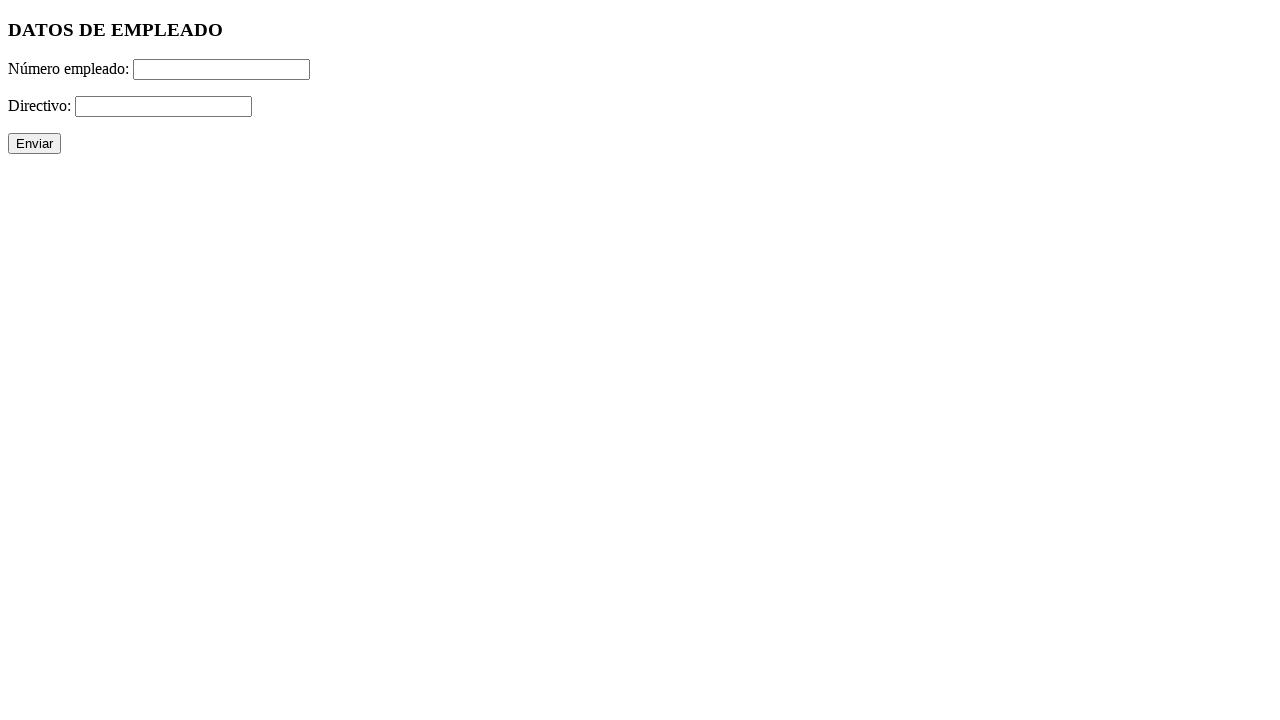

Filled employee number field with valid 3-digit number '333' on #numero
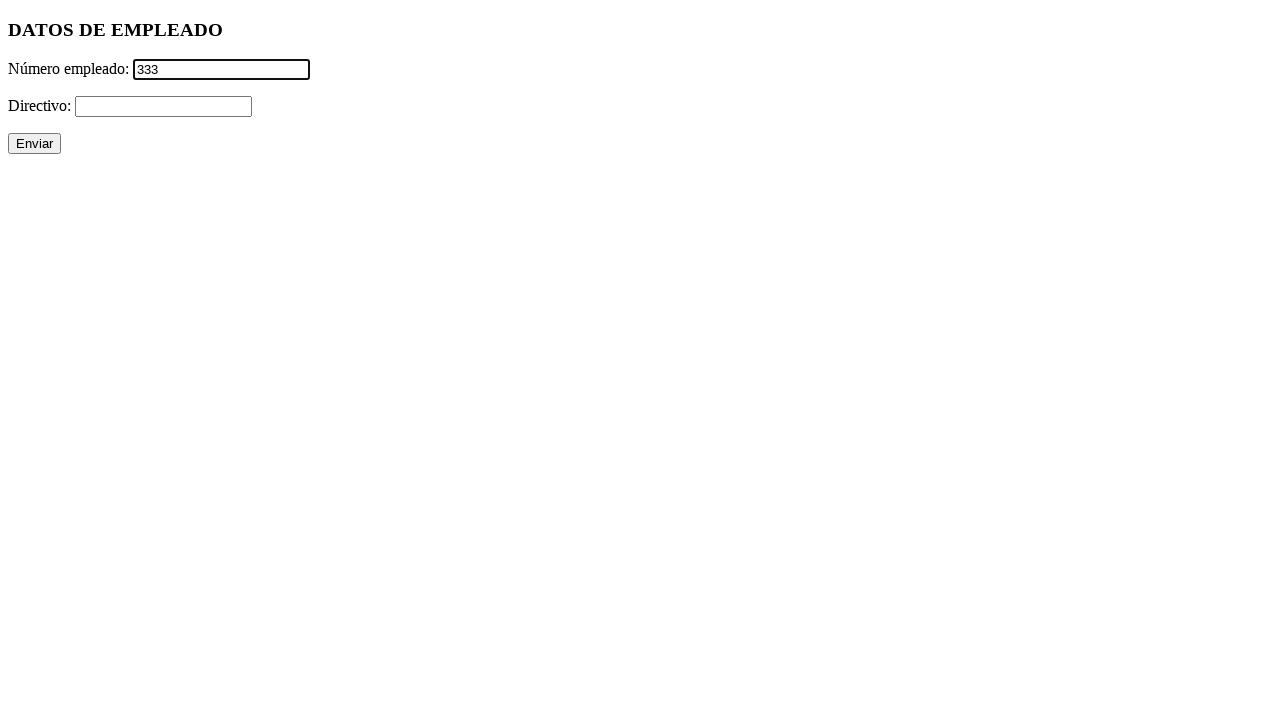

Filled directive field with valid symbol '+' on #directivo
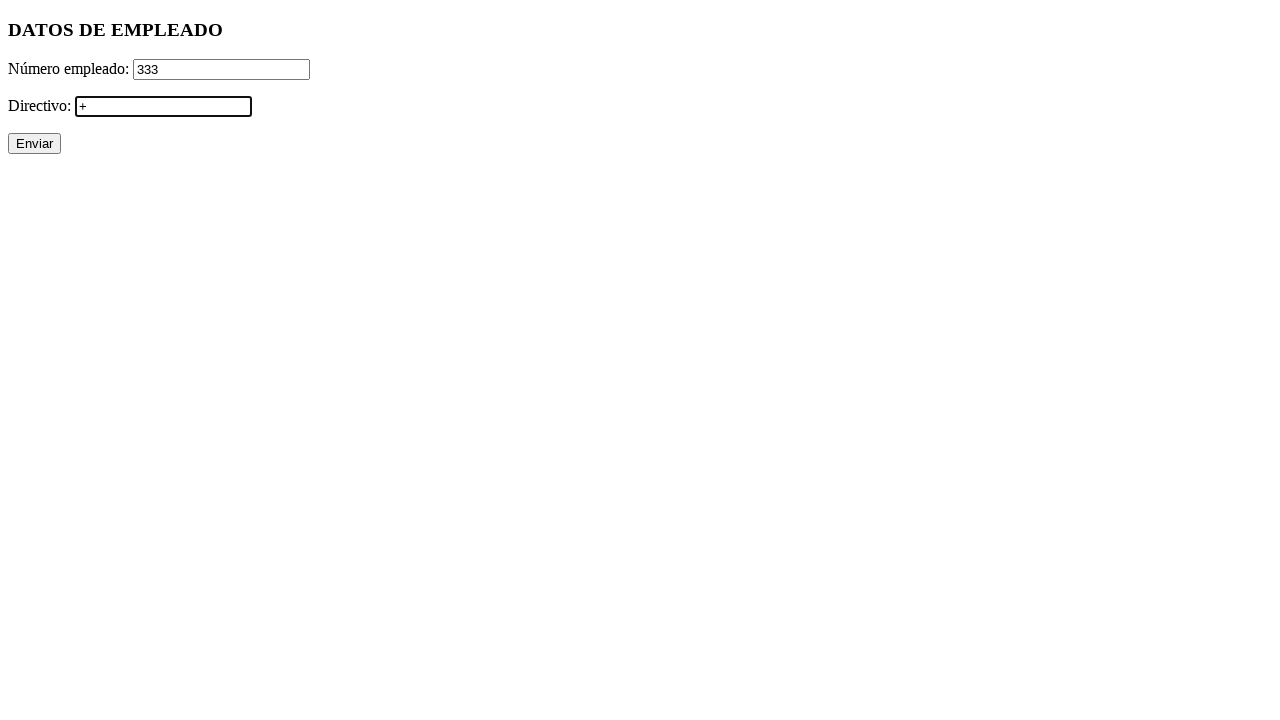

Clicked form submit button at (34, 144) on input[type='submit']
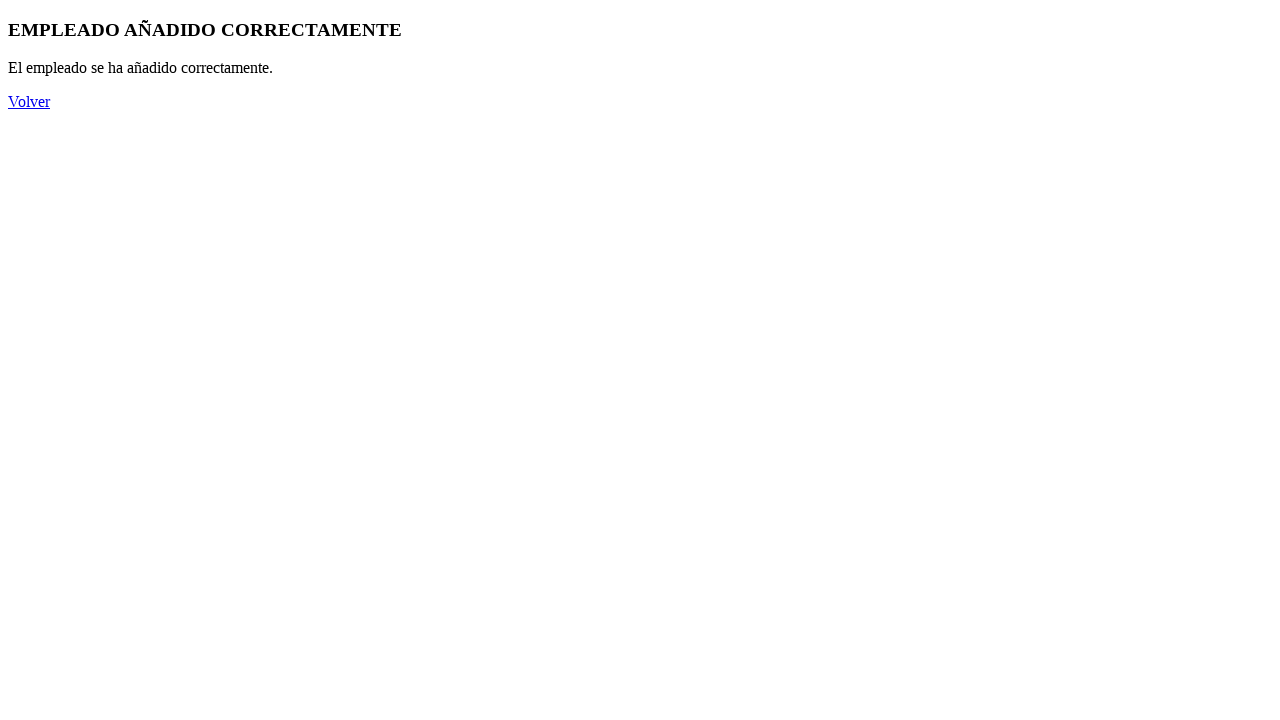

Success message appeared - h3 element is now visible
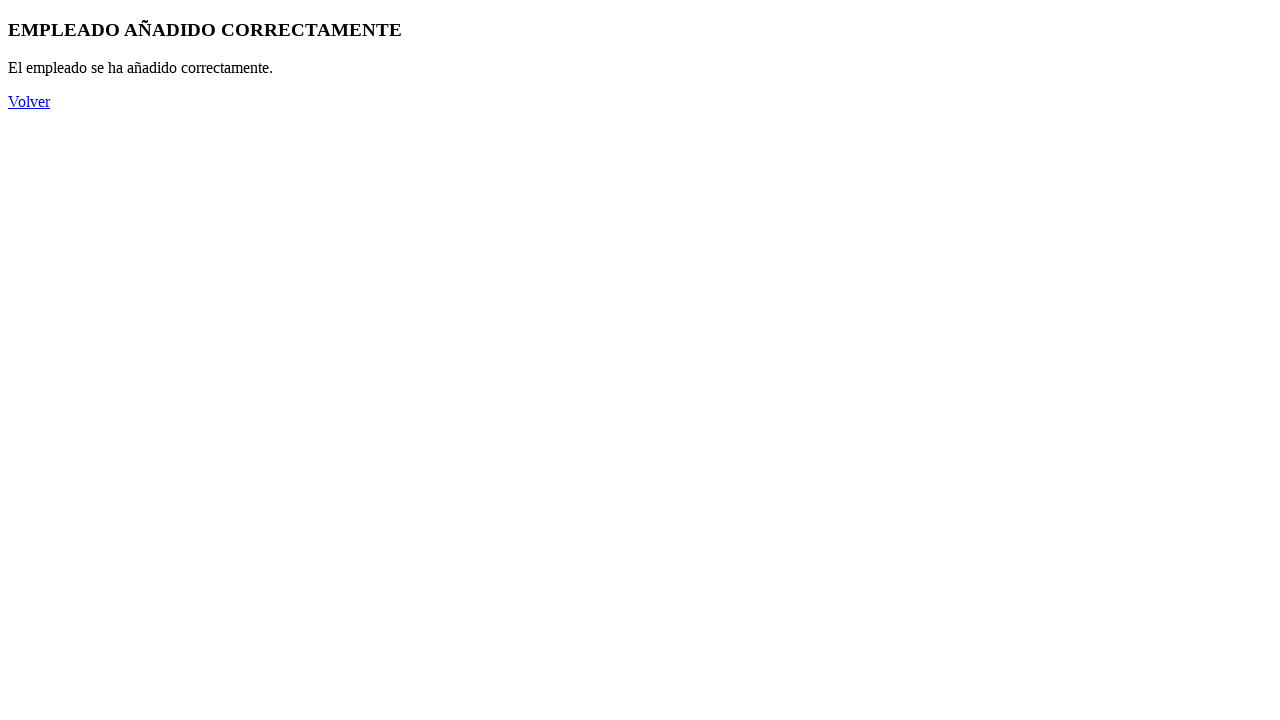

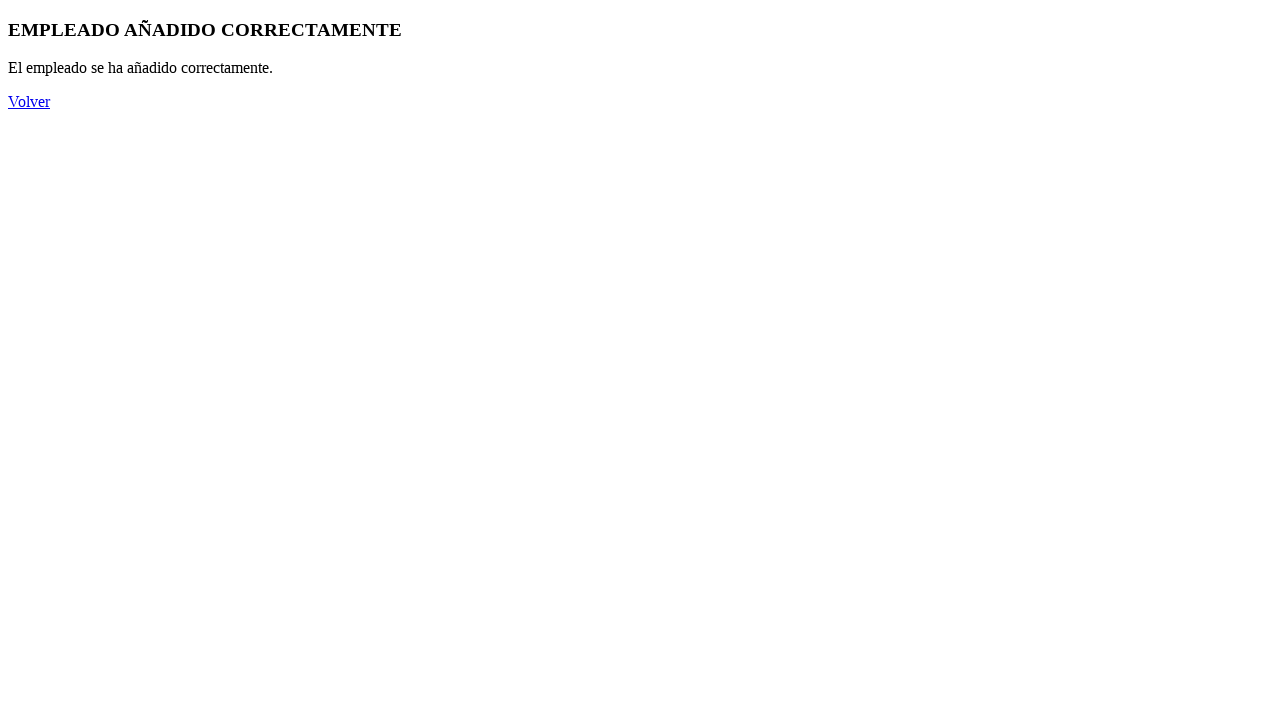